Tests JavaScript confirmation alert handling by clicking a button to trigger an alert, accepting it, and verifying the result message on the page.

Starting URL: http://the-internet.herokuapp.com/javascript_alerts

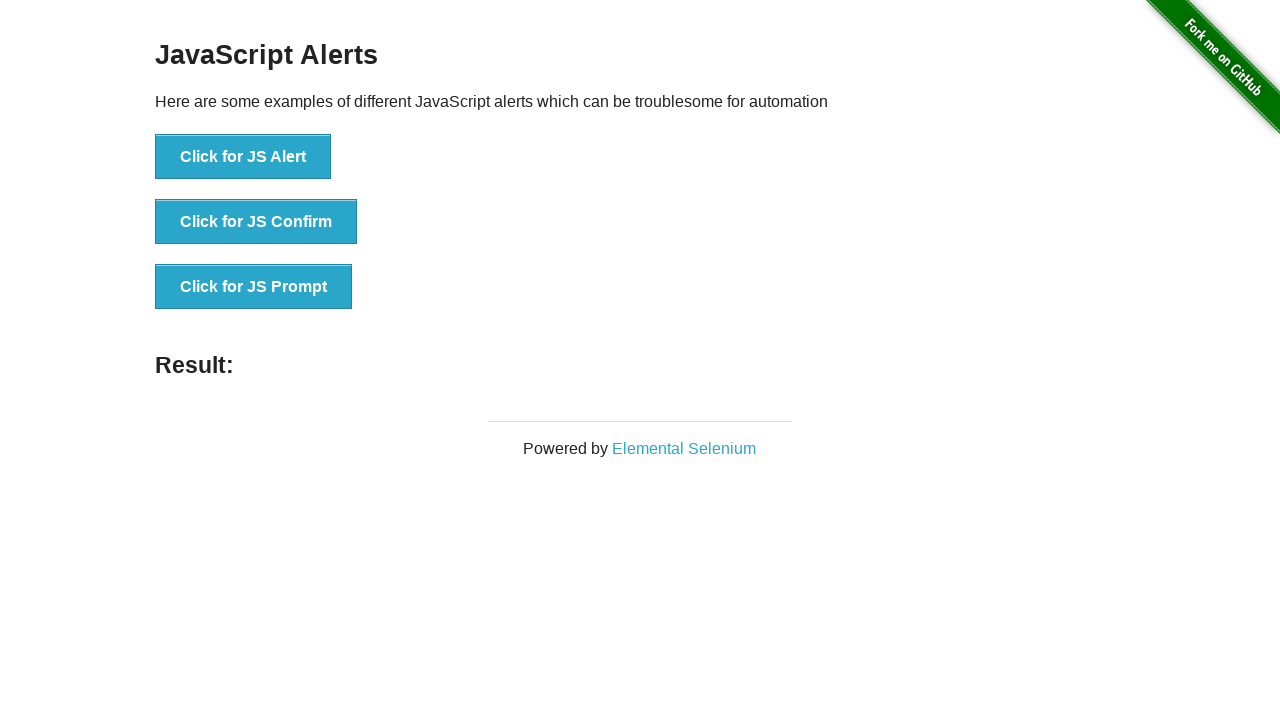

Set up dialog handler to accept confirmation alerts
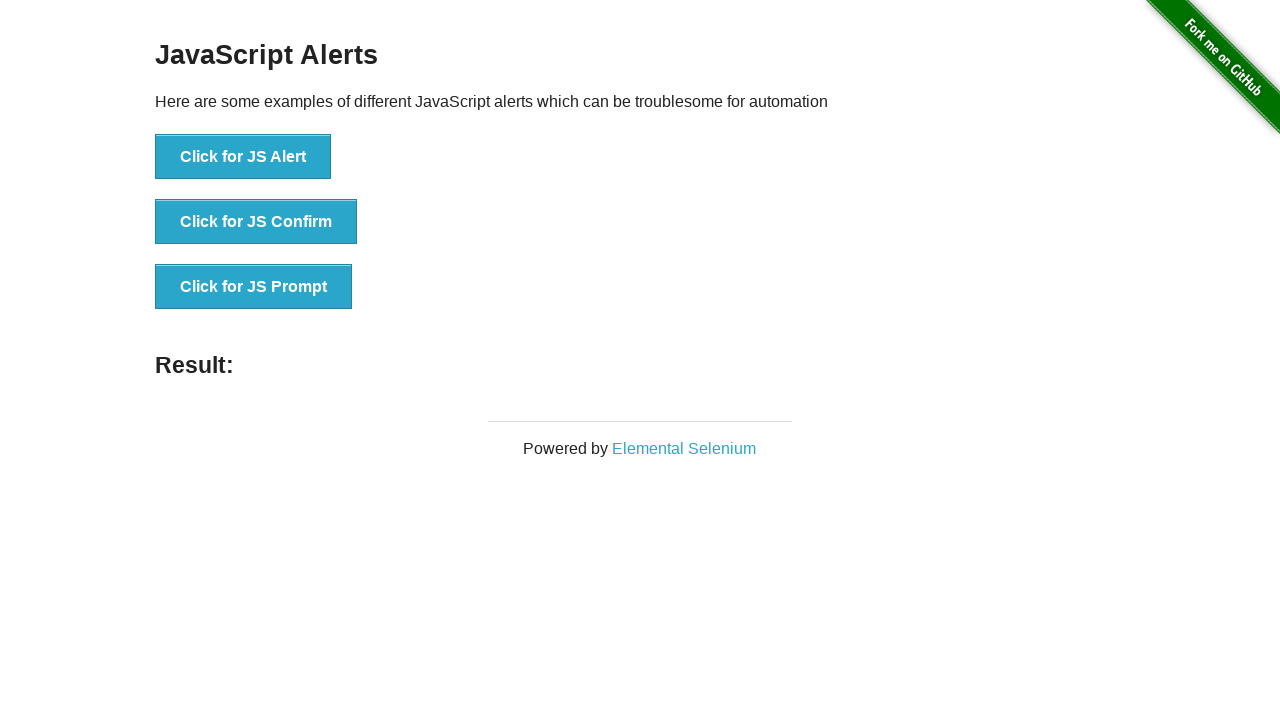

Clicked the confirmation alert button at (256, 222) on ul > li:nth-child(2) > button
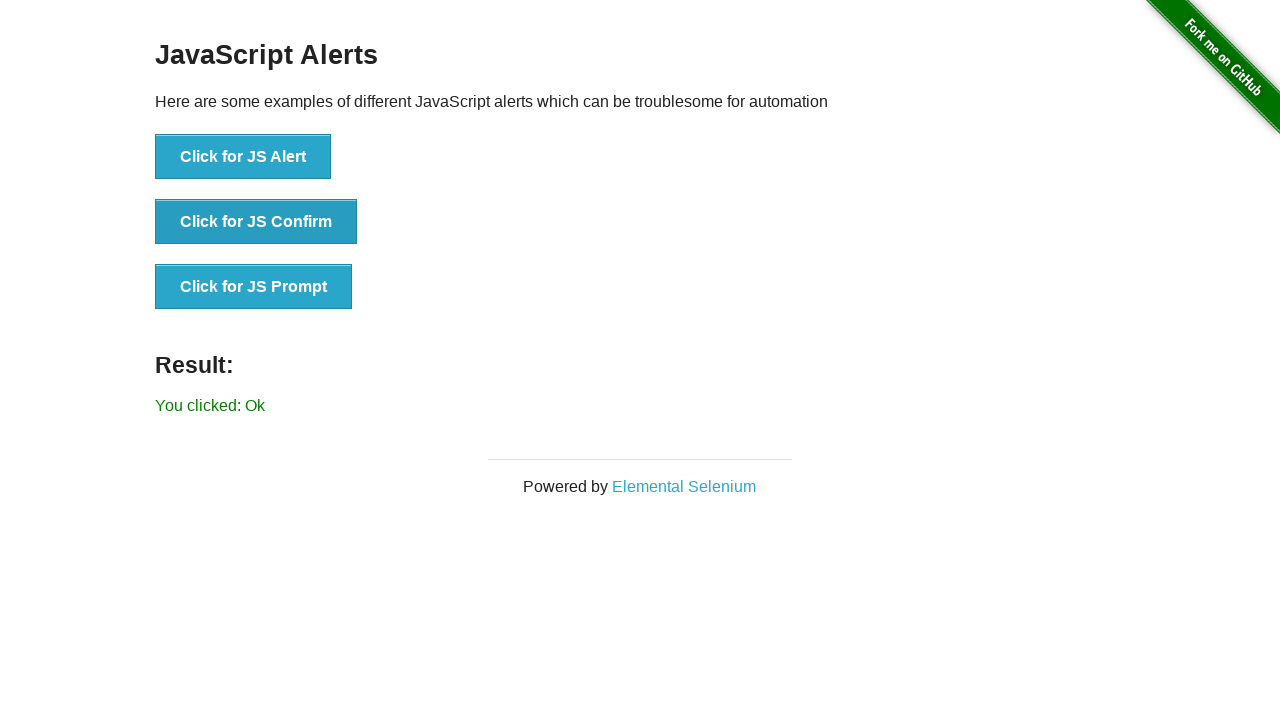

Result message element loaded
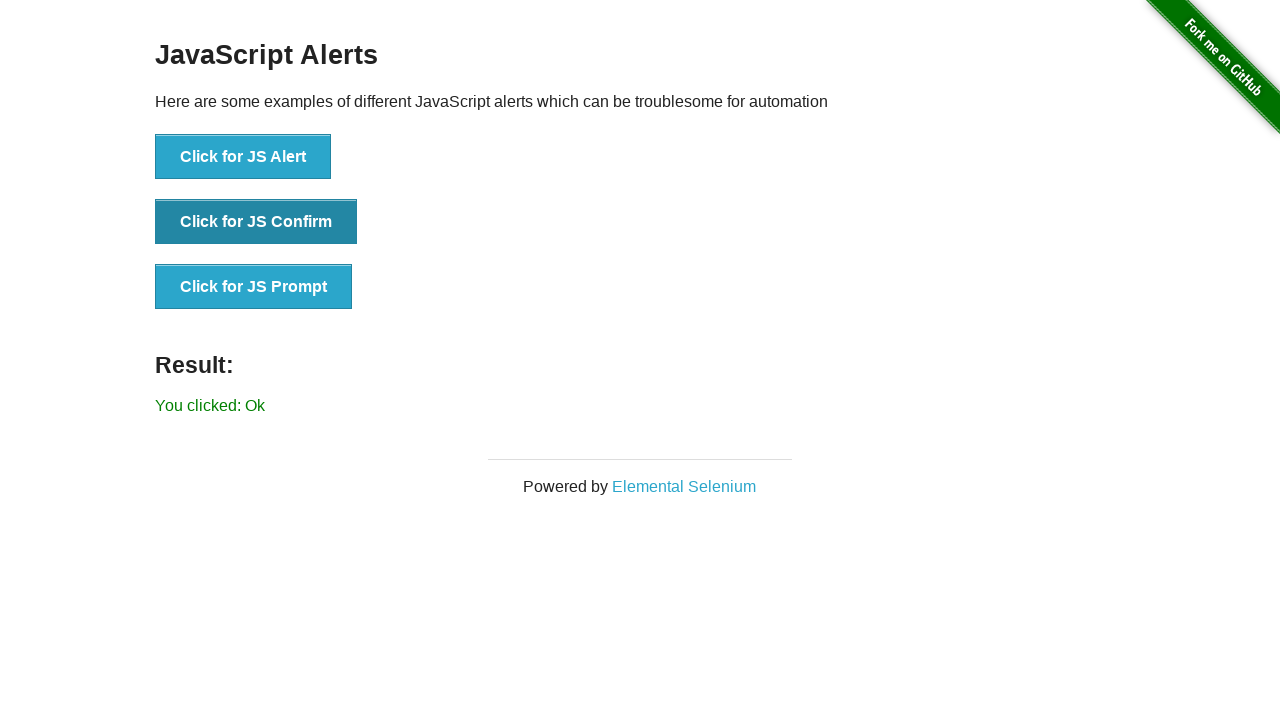

Retrieved result message text
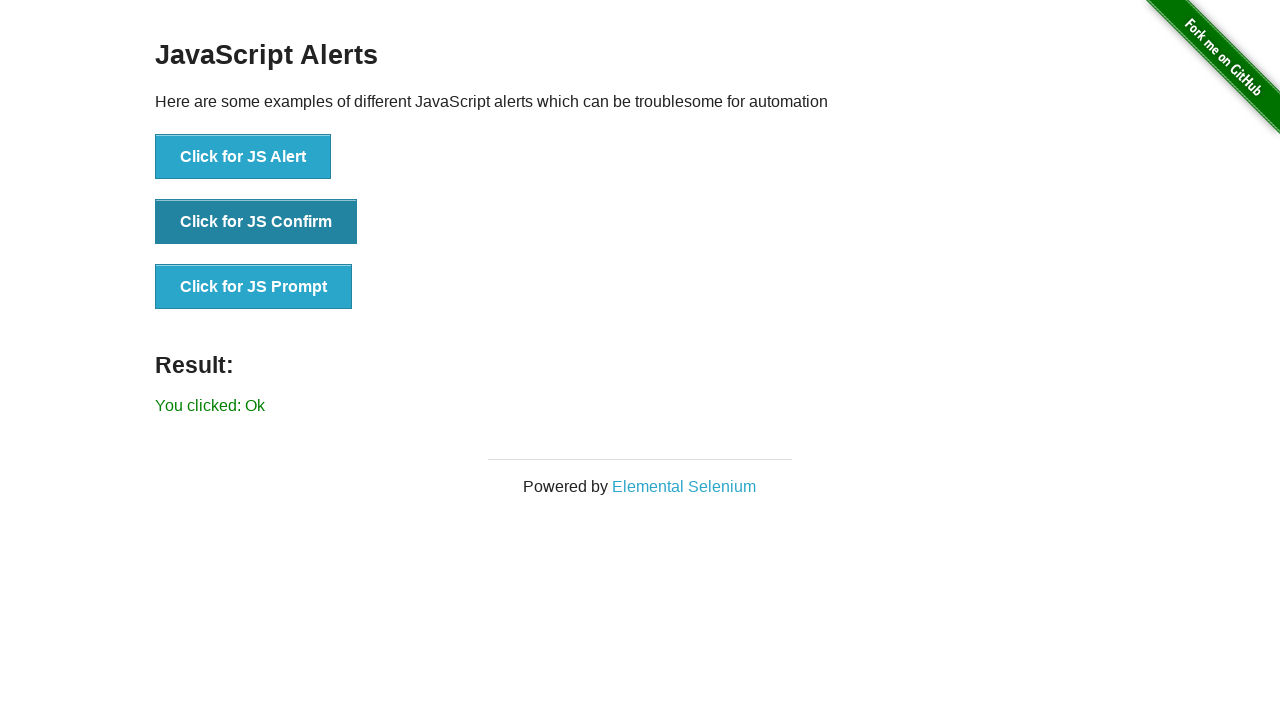

Verified result message is 'You clicked: Ok'
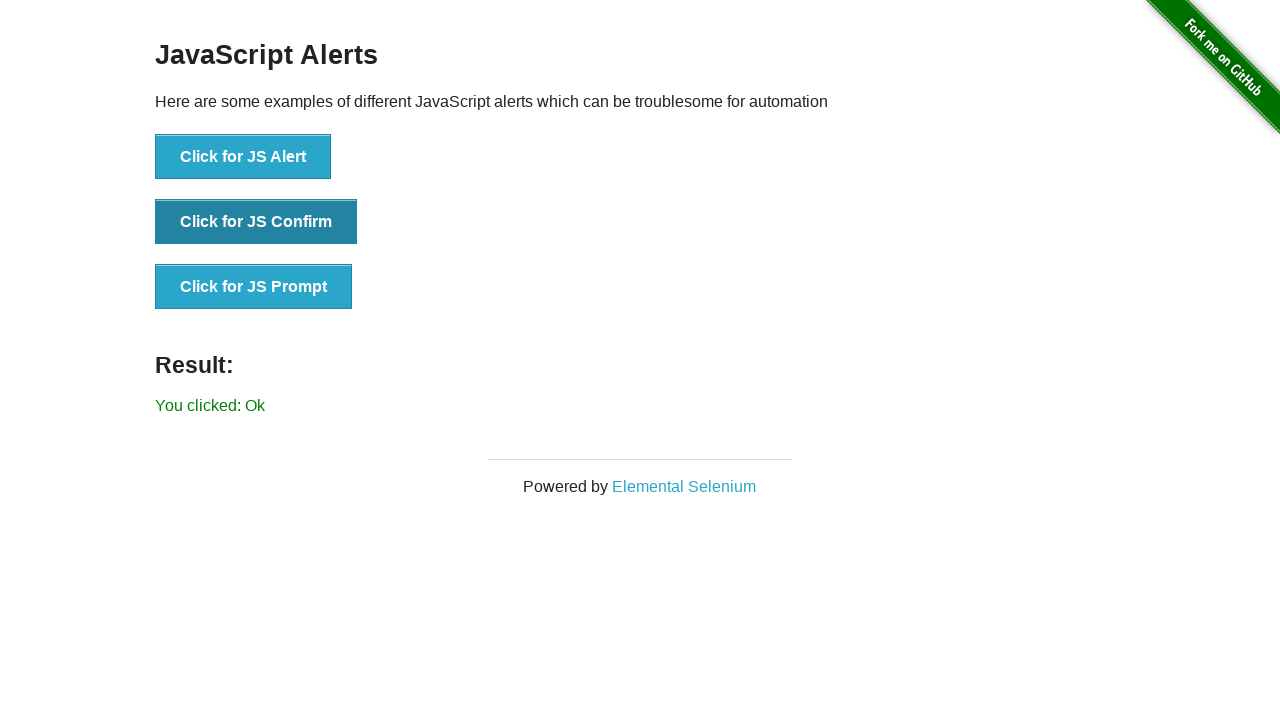

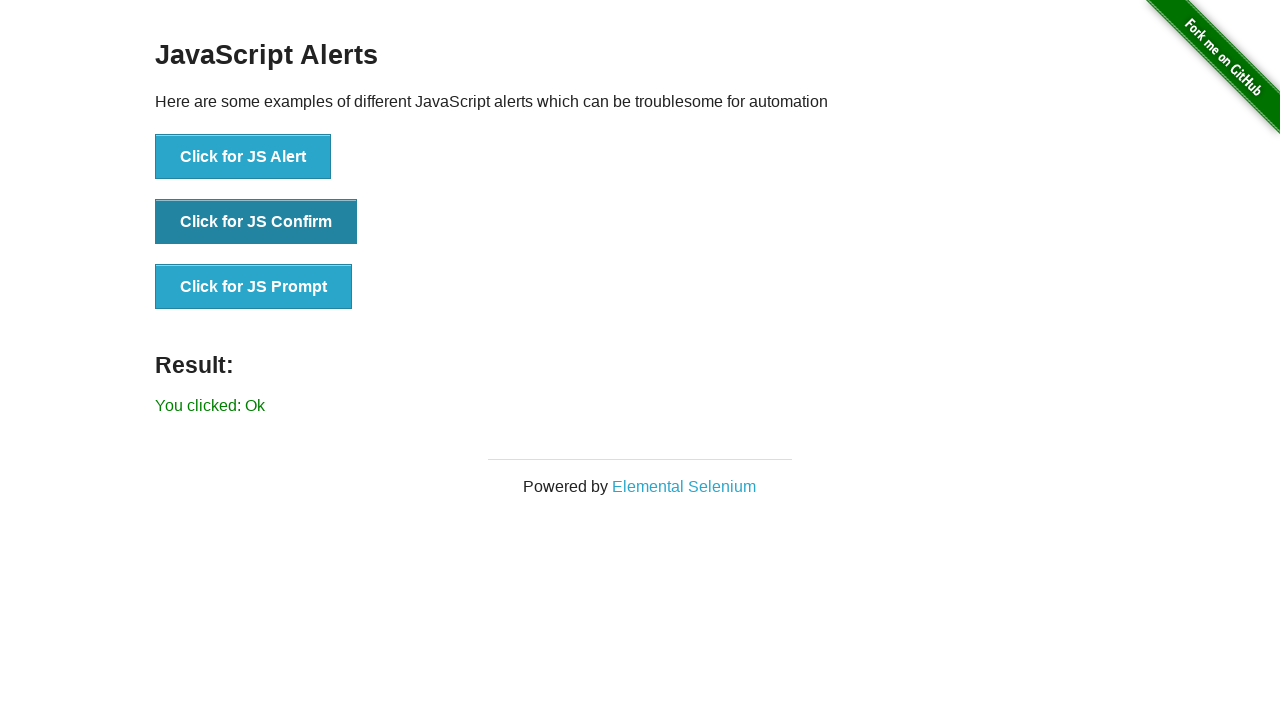